Tests Add Element functionality by clicking the button and verifying both Add Element and Delete buttons are present

Starting URL: https://the-internet.herokuapp.com/add_remove_elements/

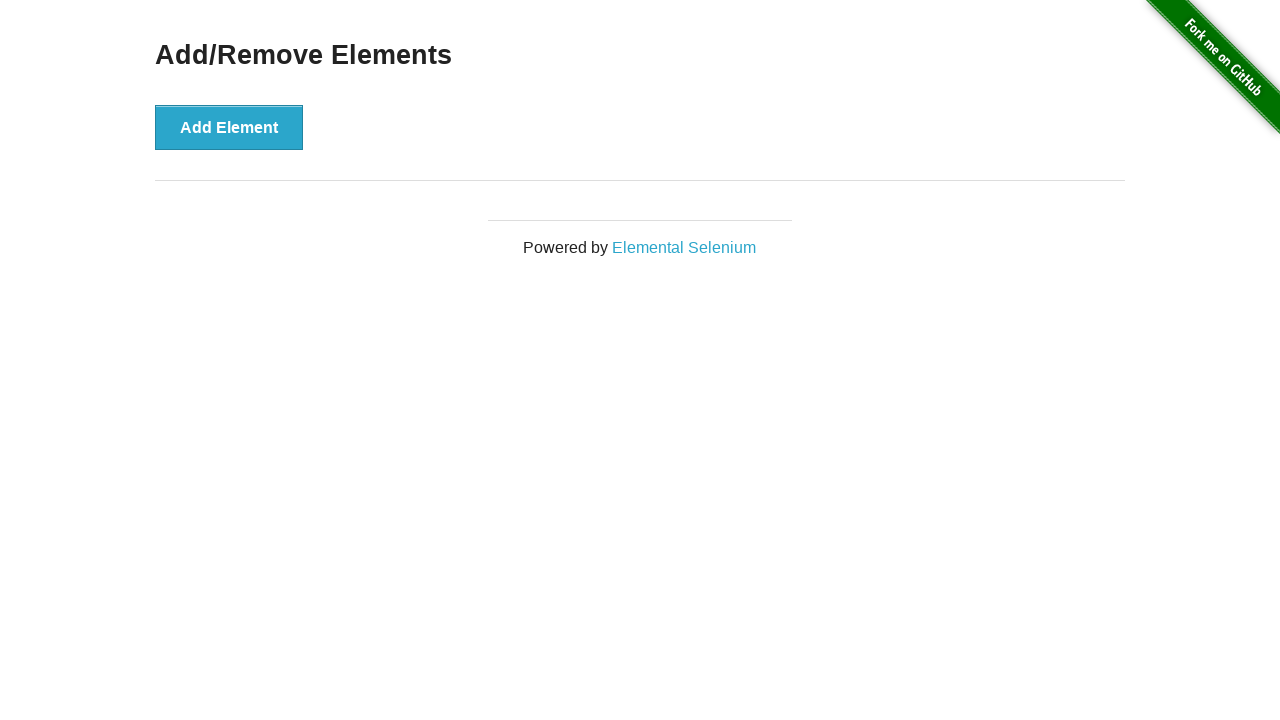

Navigated to Add/Remove Elements page
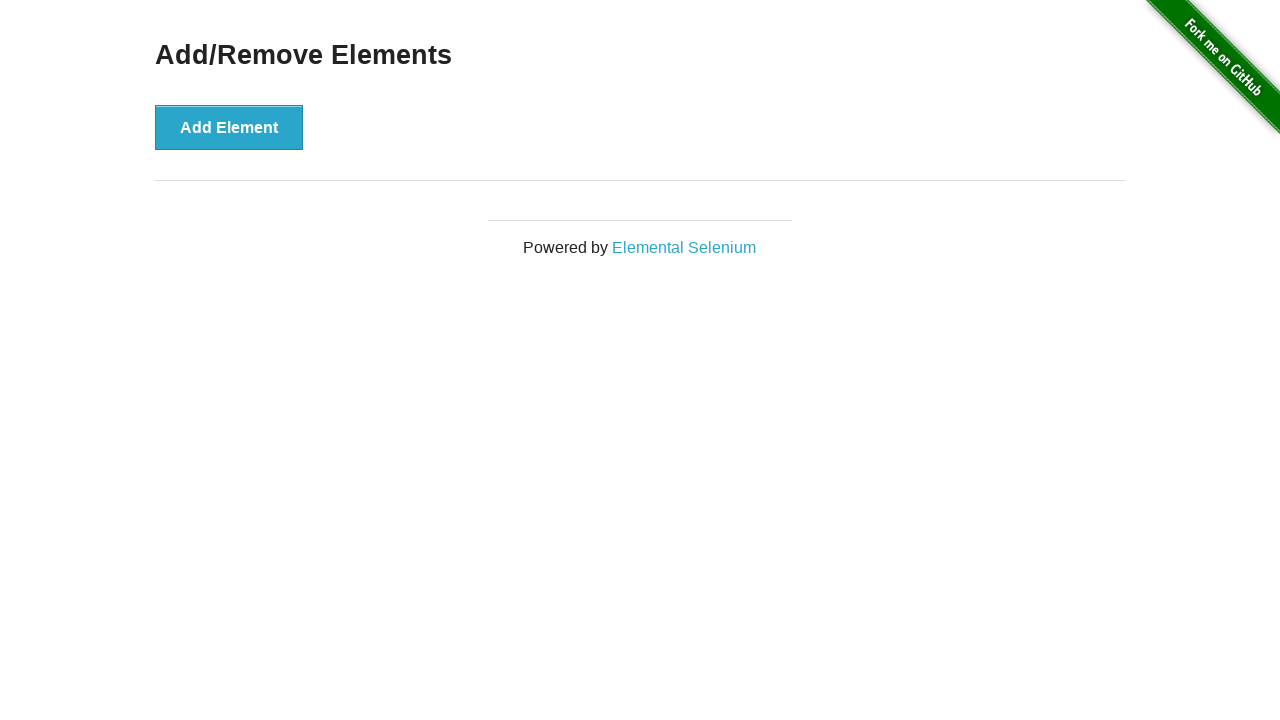

Clicked Add Element button at (229, 127) on button:has-text('Add Element')
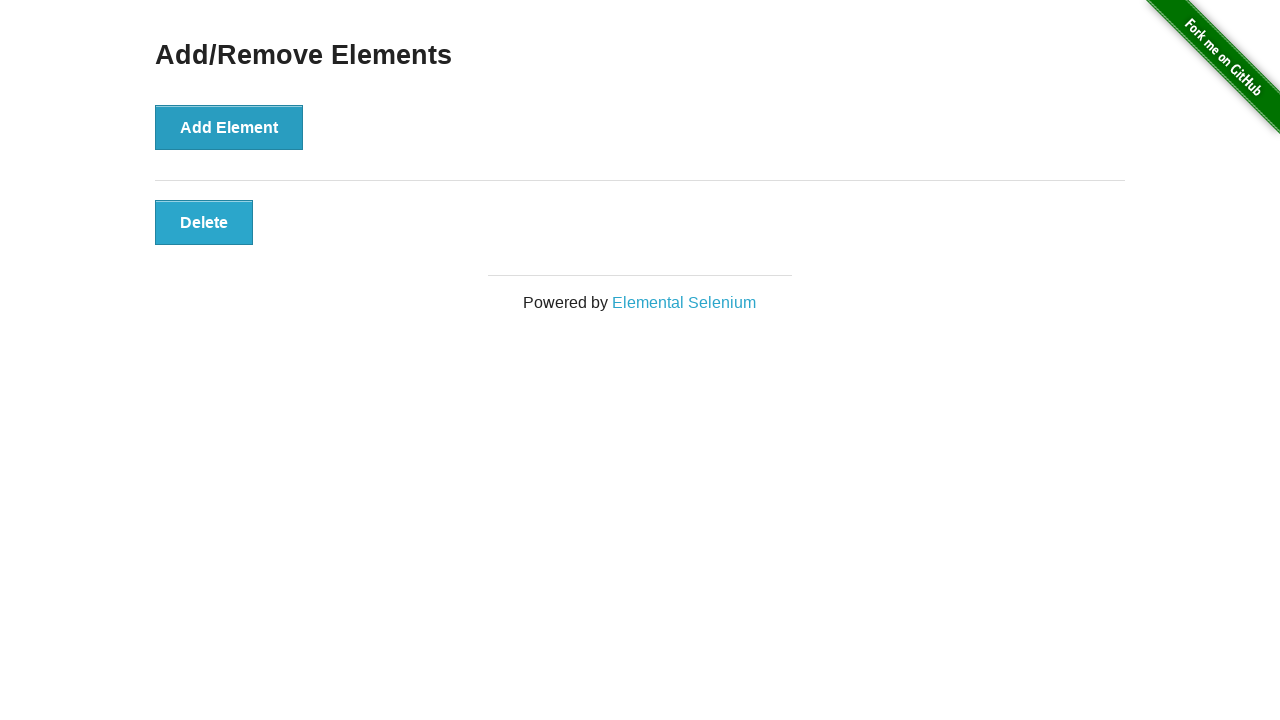

Delete button appeared on page
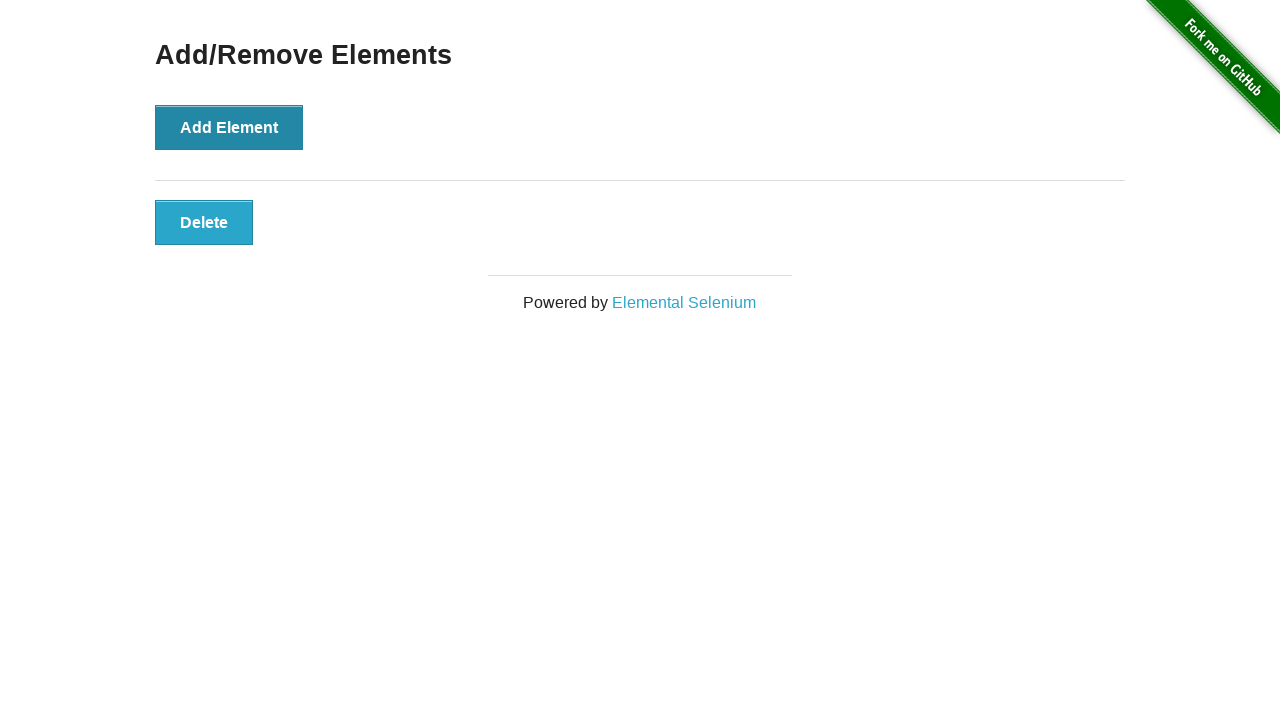

Verified Add Element button is present
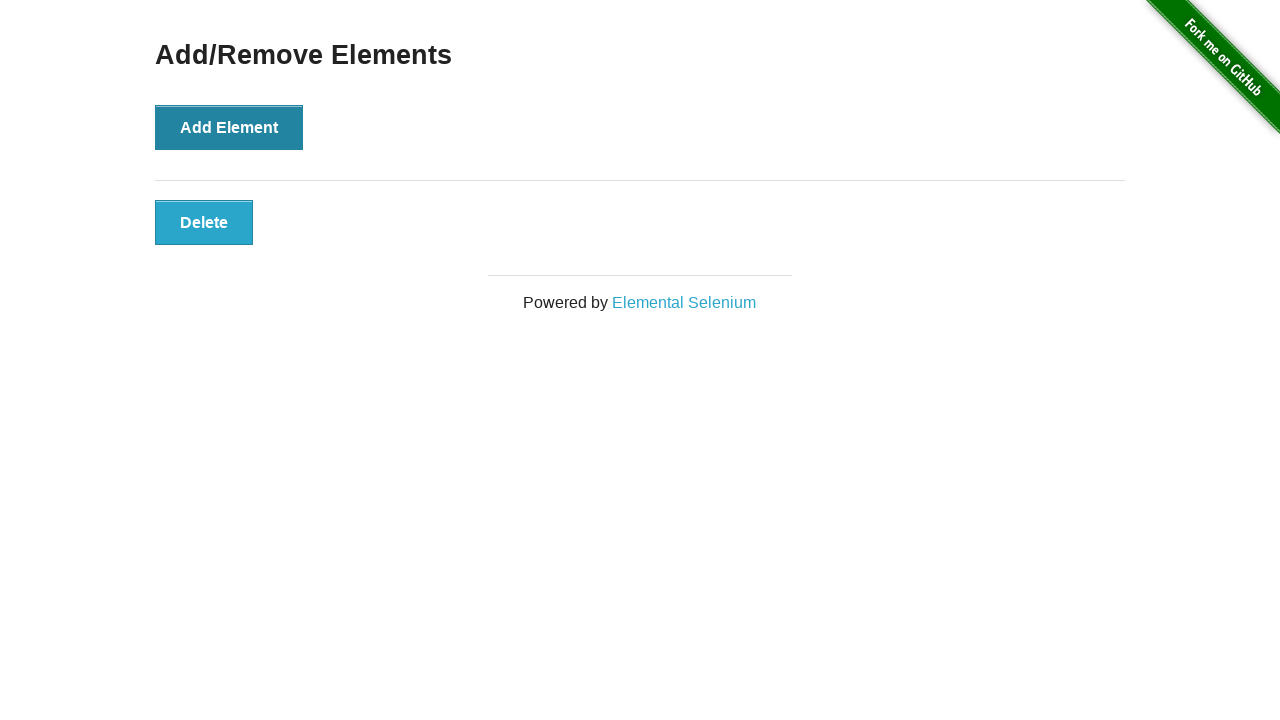

Verified Delete button is present
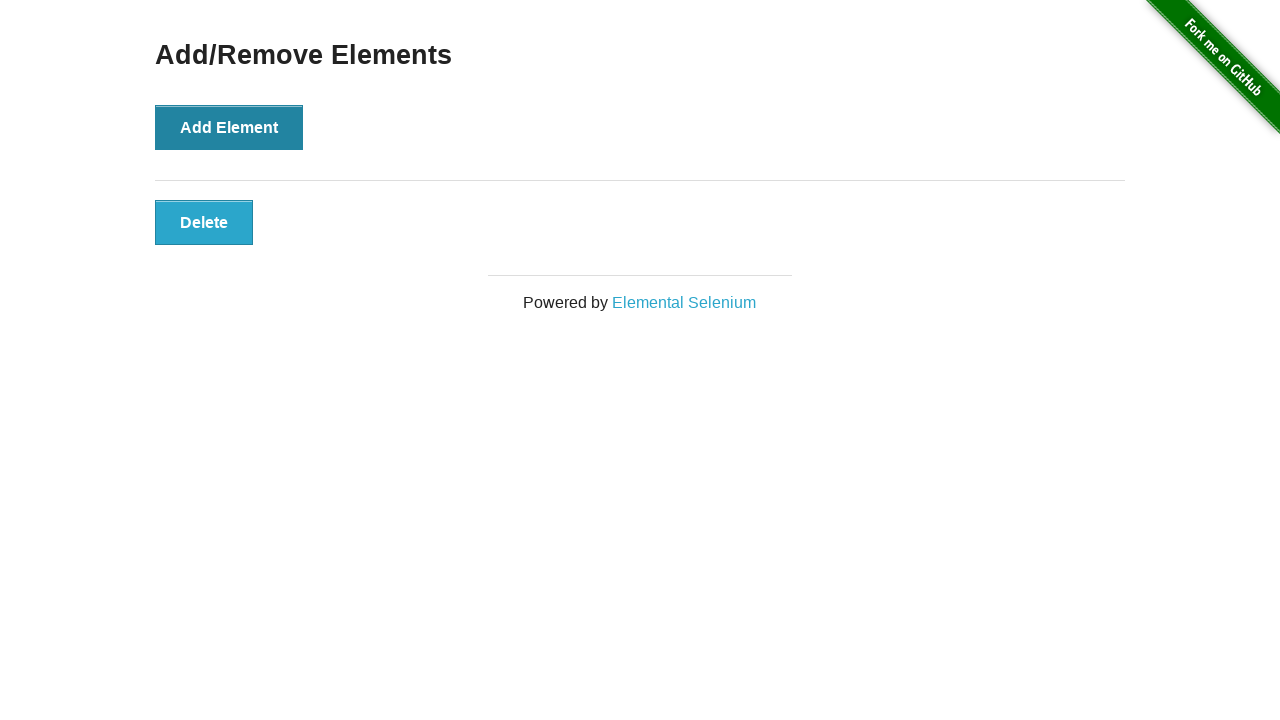

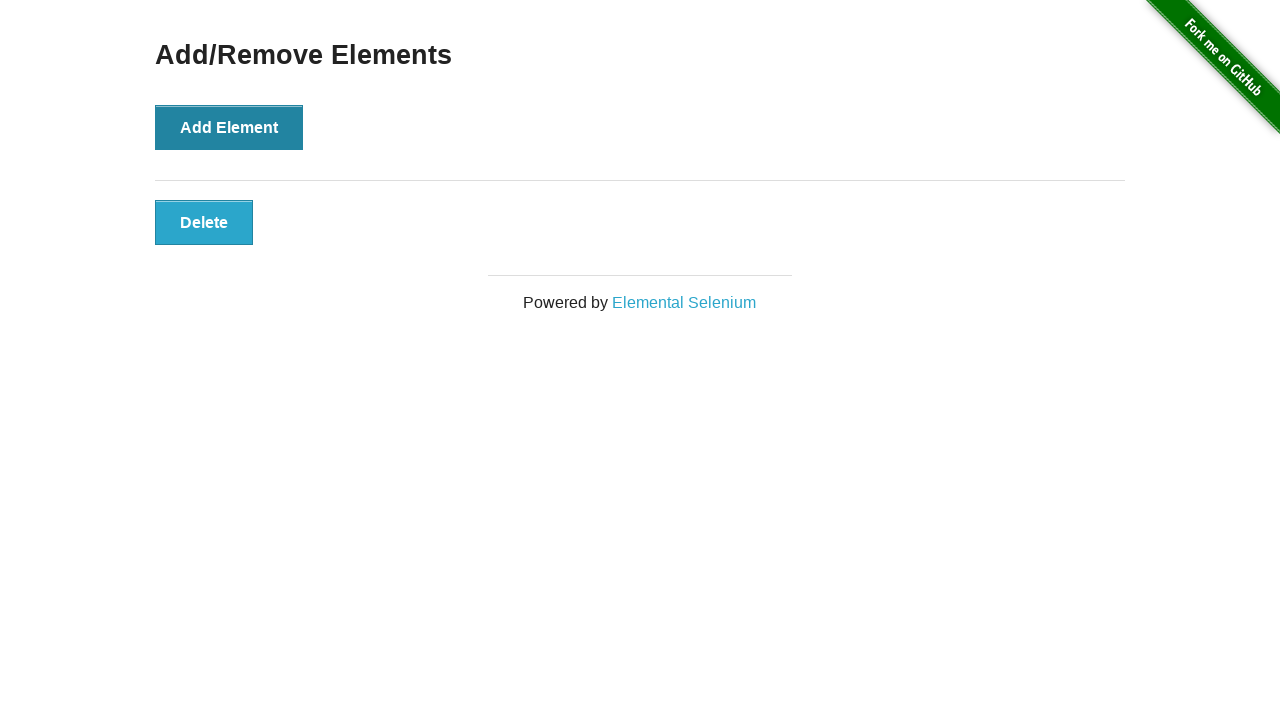